Tests that clicking the JS Alert button and accepting the alert displays the correct confirmation message

Starting URL: https://the-internet.herokuapp.com/javascript_alerts

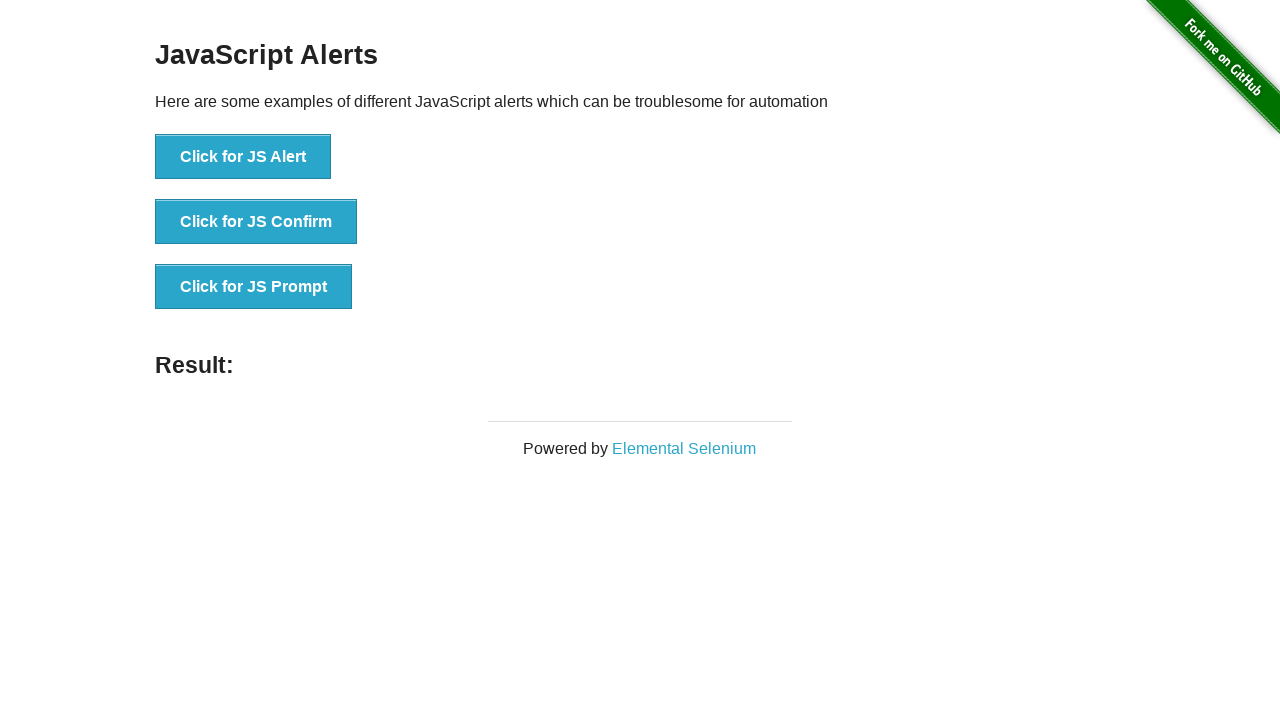

Navigated to JavaScript alerts page
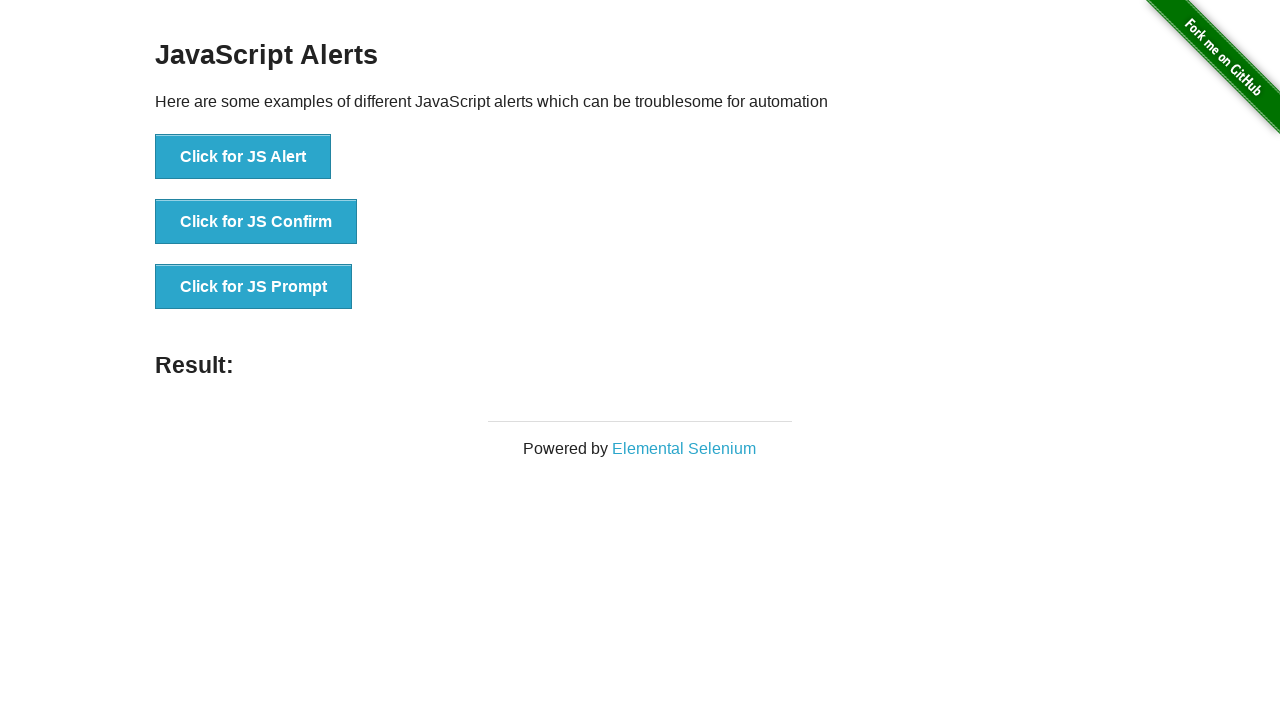

Clicked the JS Alert button at (243, 157) on button[onclick='jsAlert()']
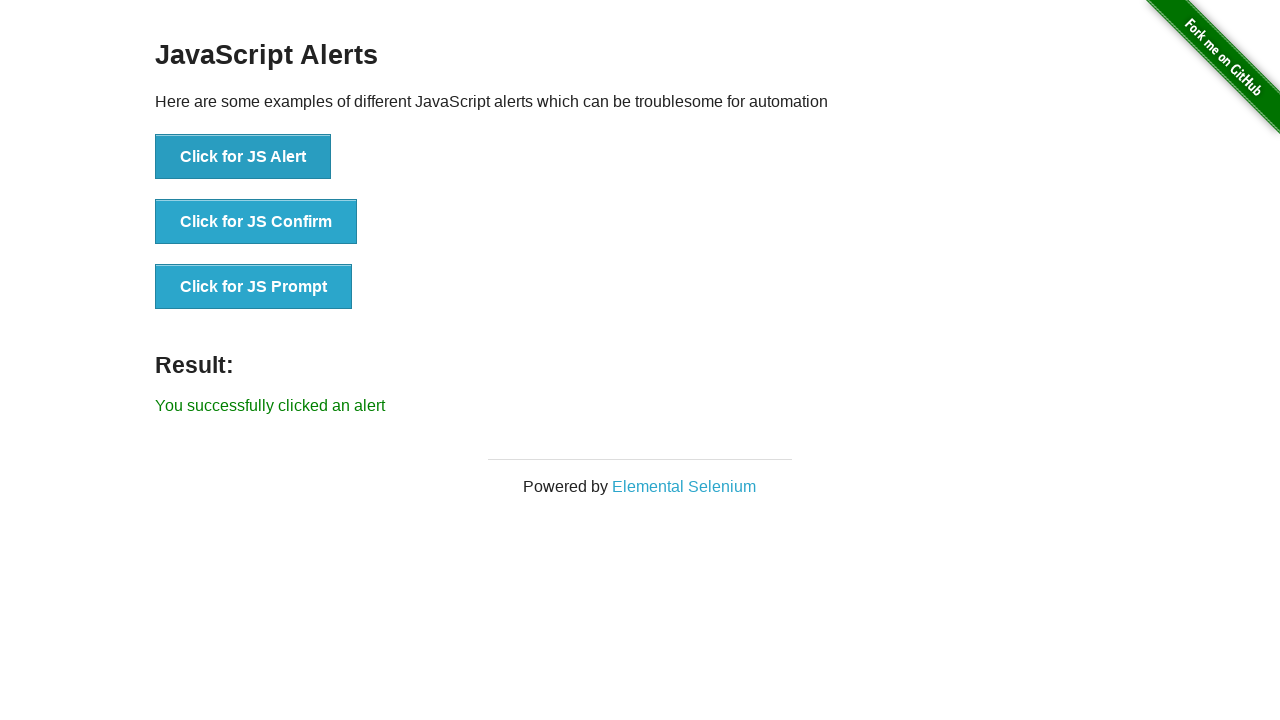

Set up dialog handler to accept alerts
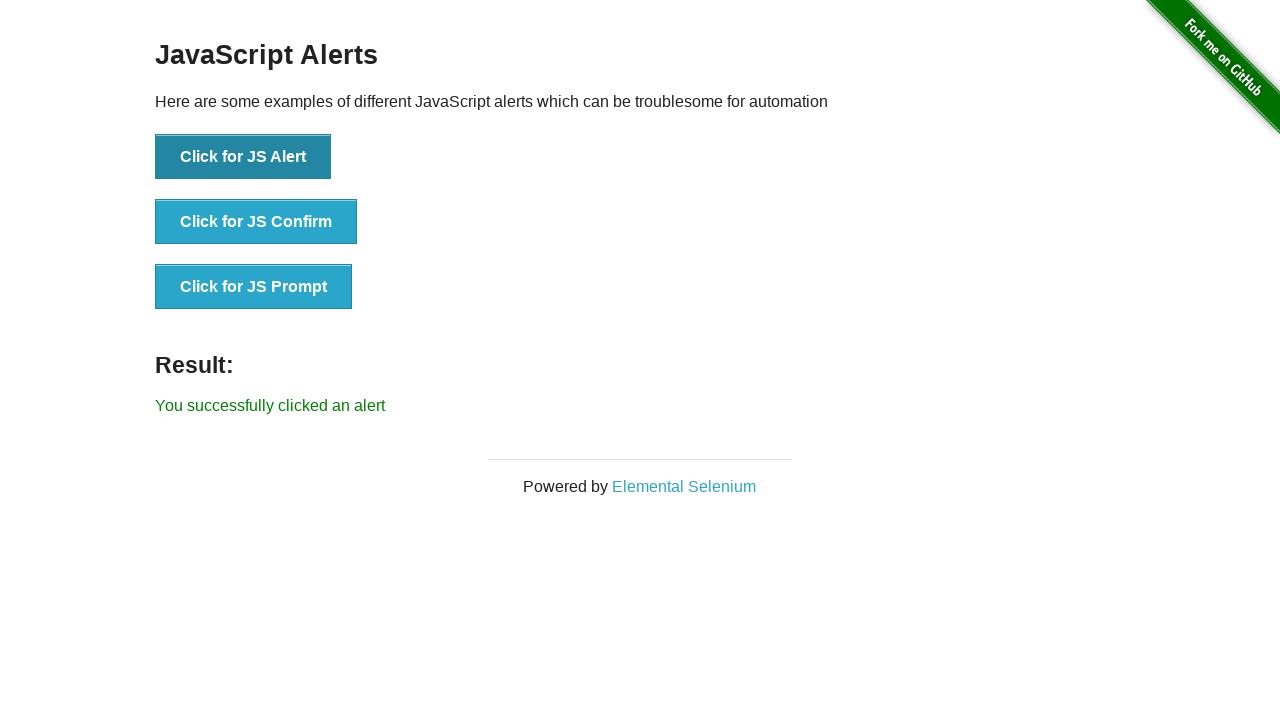

Clicked the JS Alert button to trigger alert at (243, 157) on button[onclick='jsAlert()']
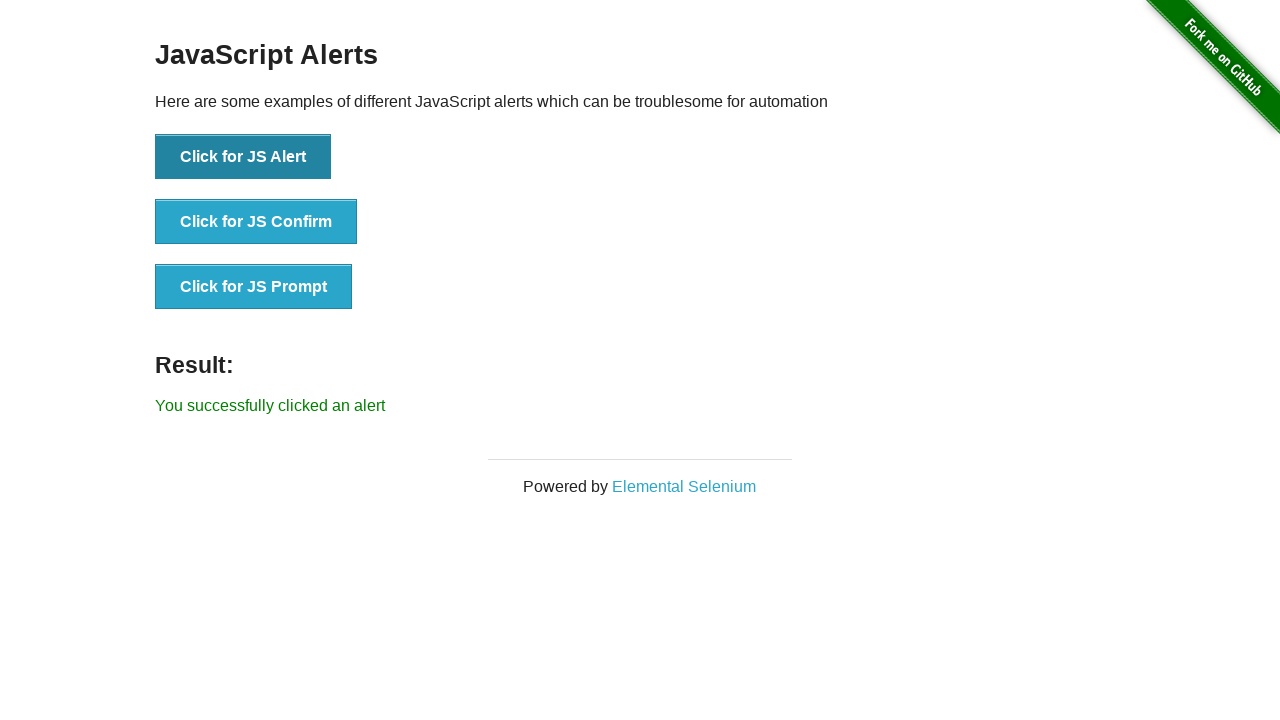

Result message appeared after accepting alert
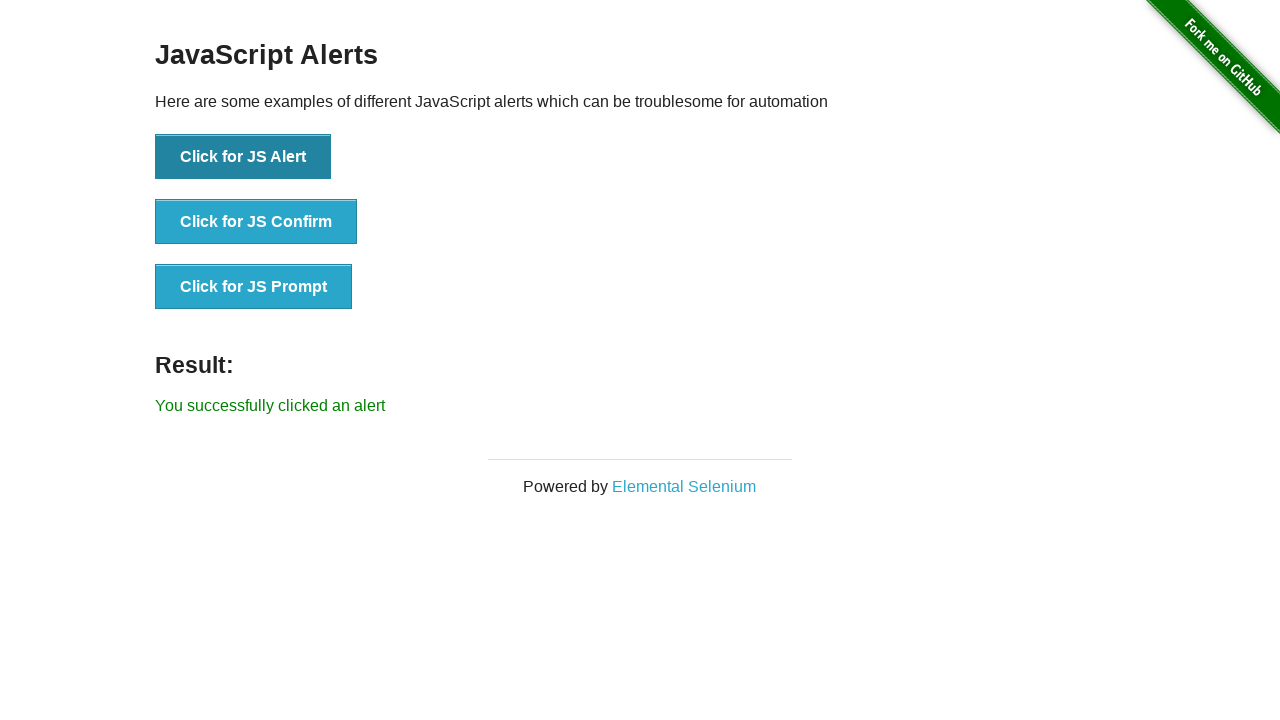

Retrieved result message text
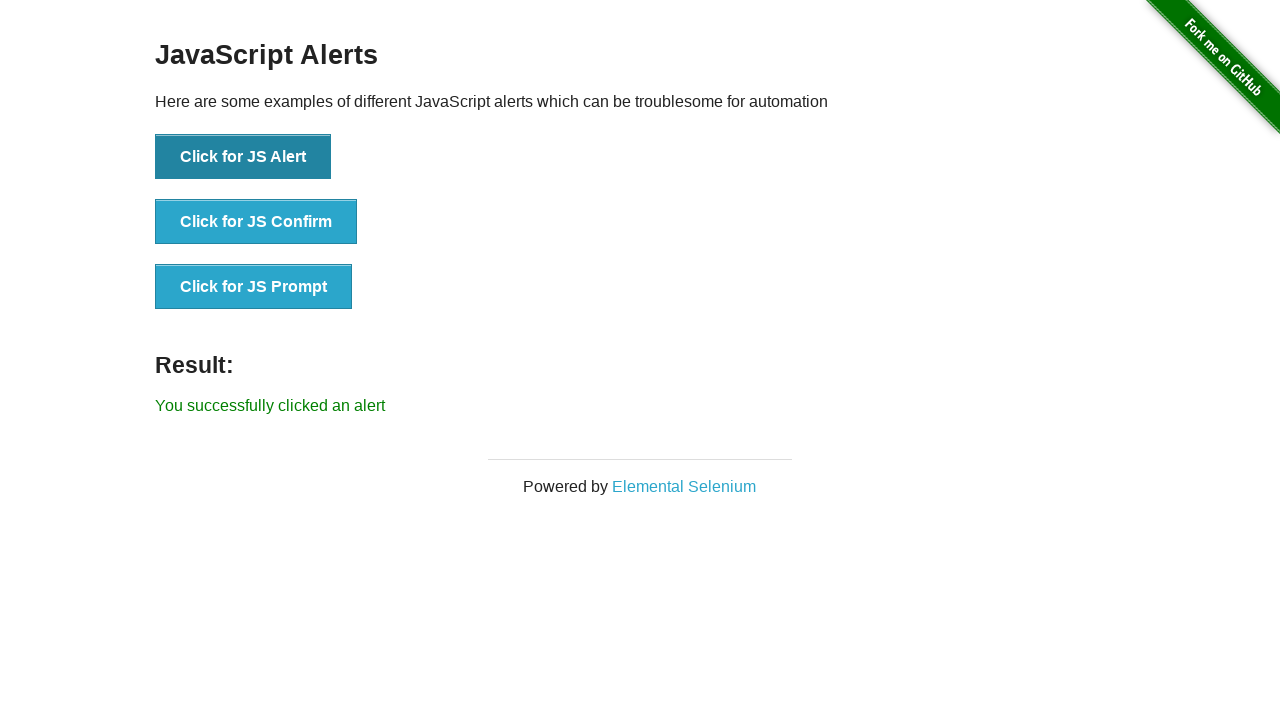

Verified result message equals 'You successfully clicked an alert'
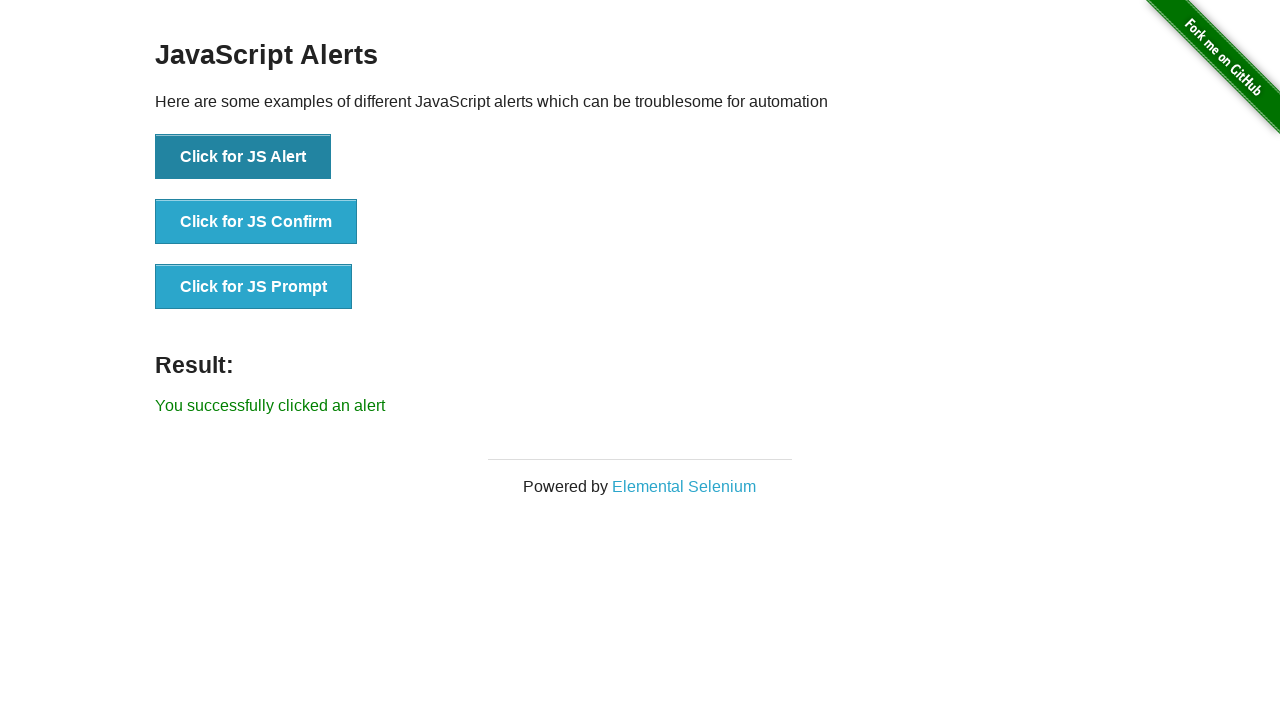

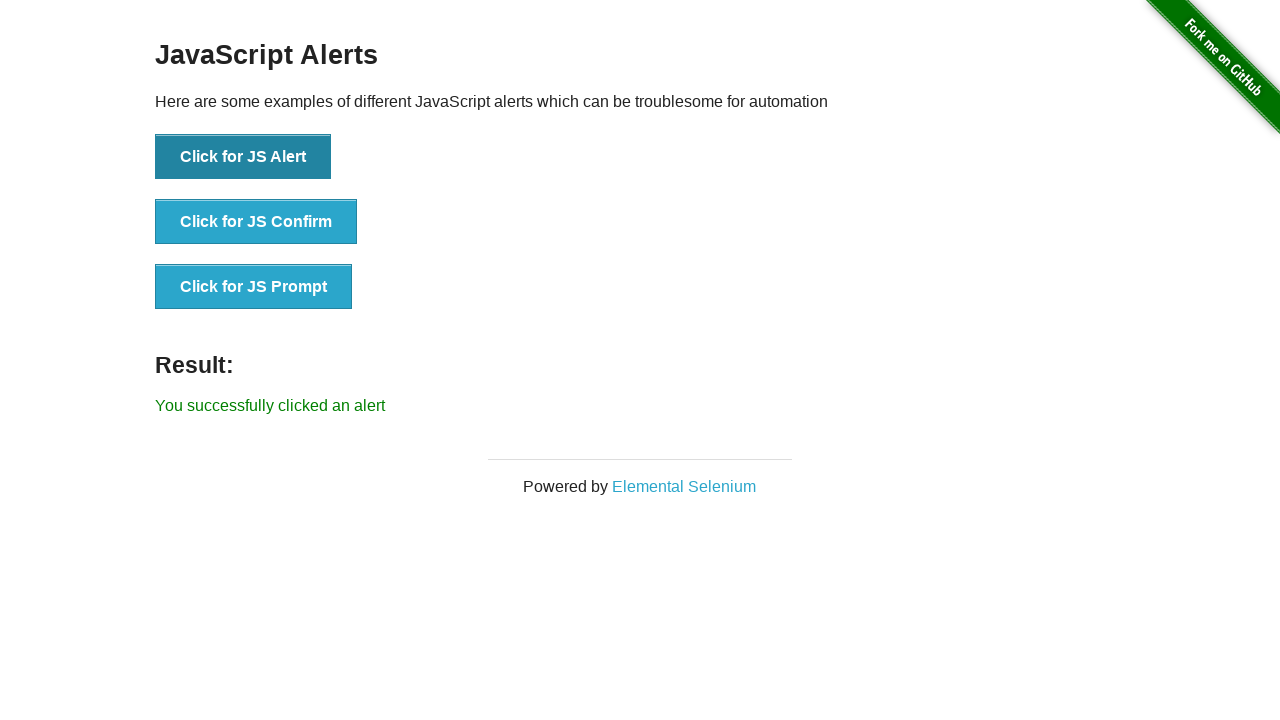